Tests double-click functionality by performing a double-click action on a button and verifying the resulting message

Starting URL: https://demoqa.com/buttons

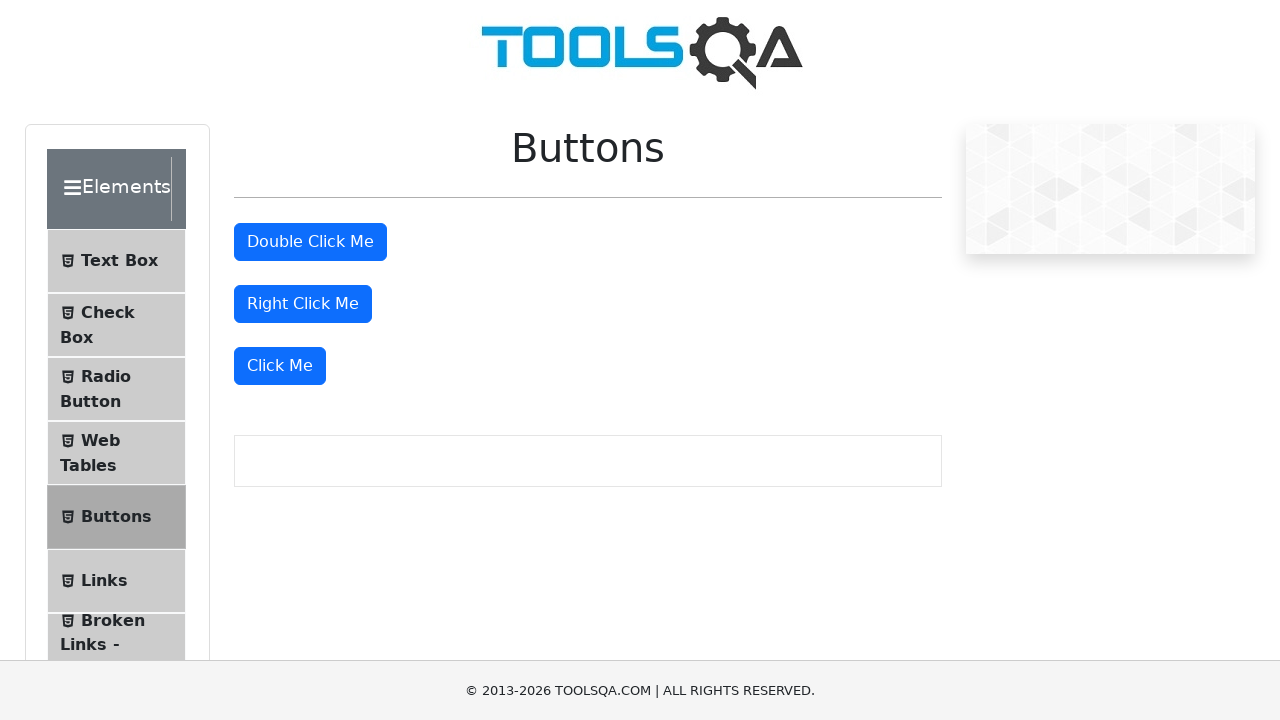

Located the double-click button element
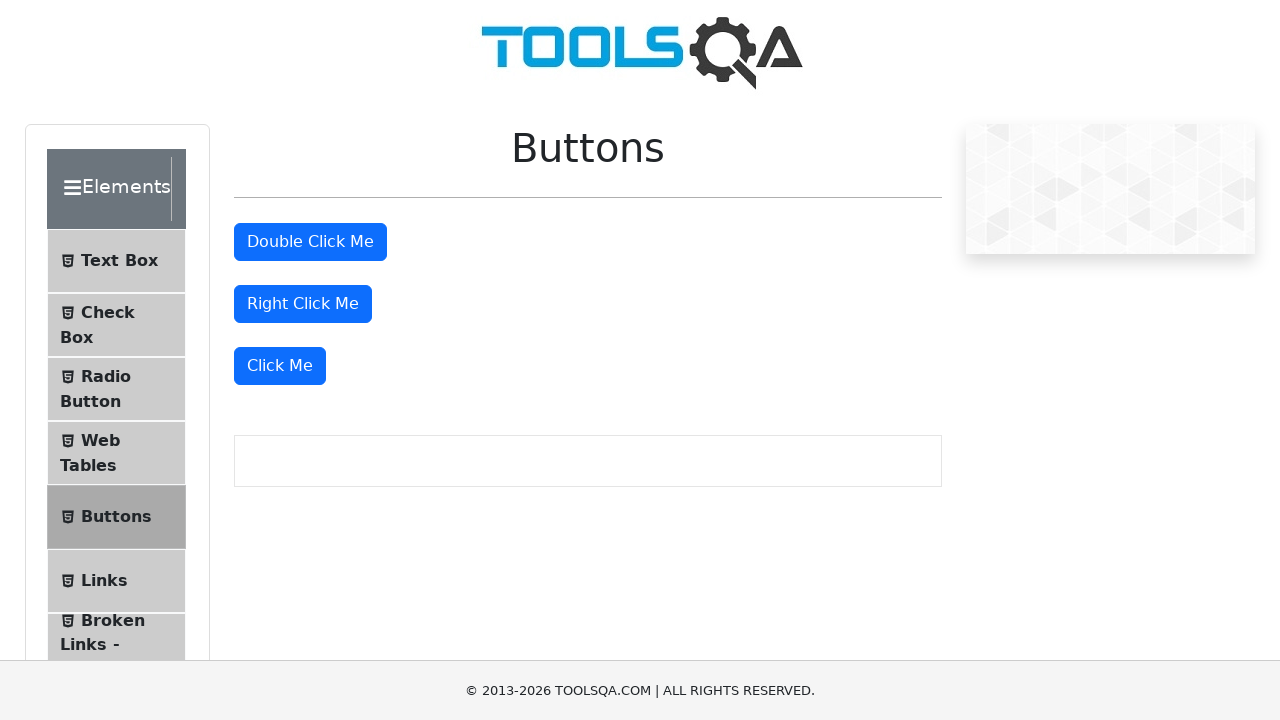

Performed double-click action on the button at (310, 242) on #doubleClickBtn
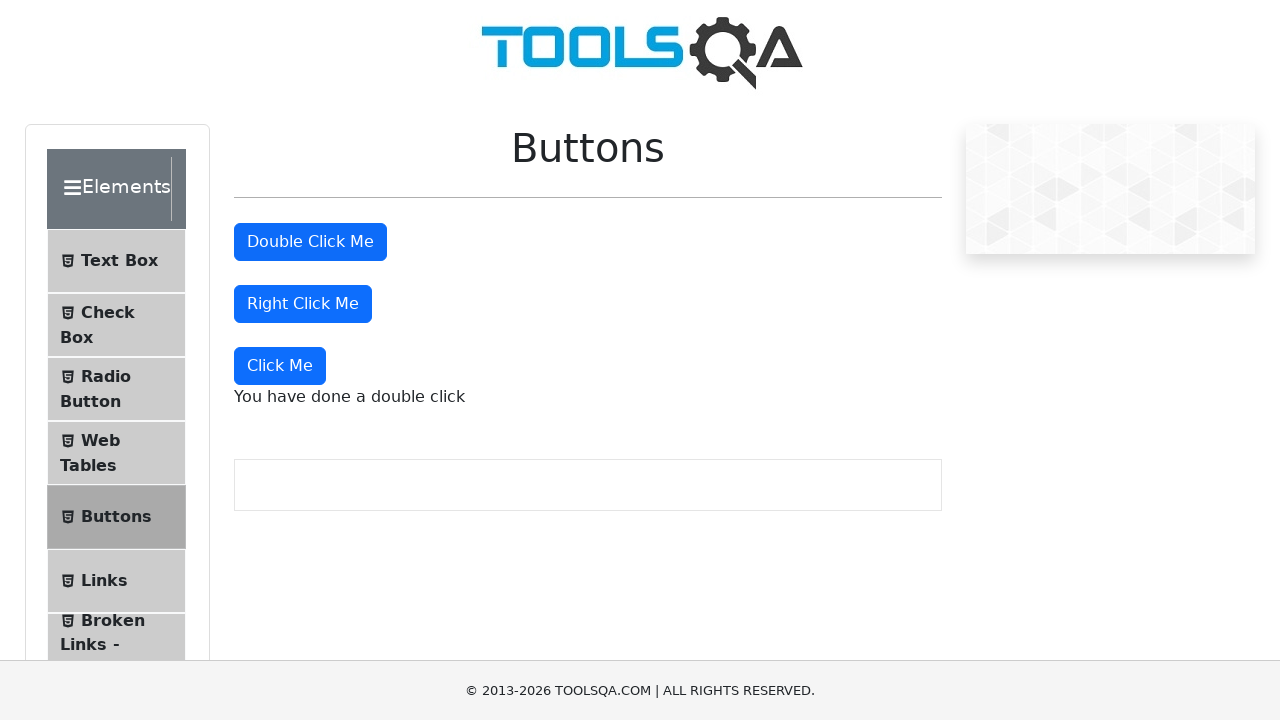

Success message element appeared after double-click
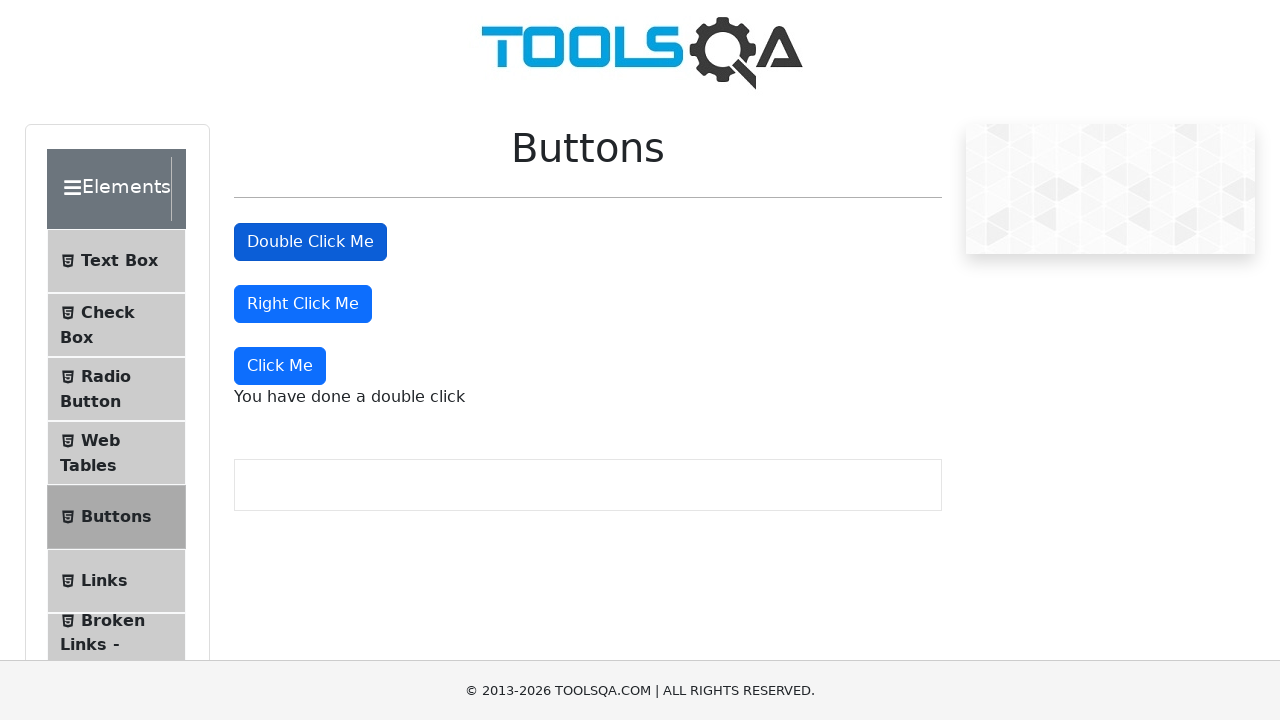

Located the success message element
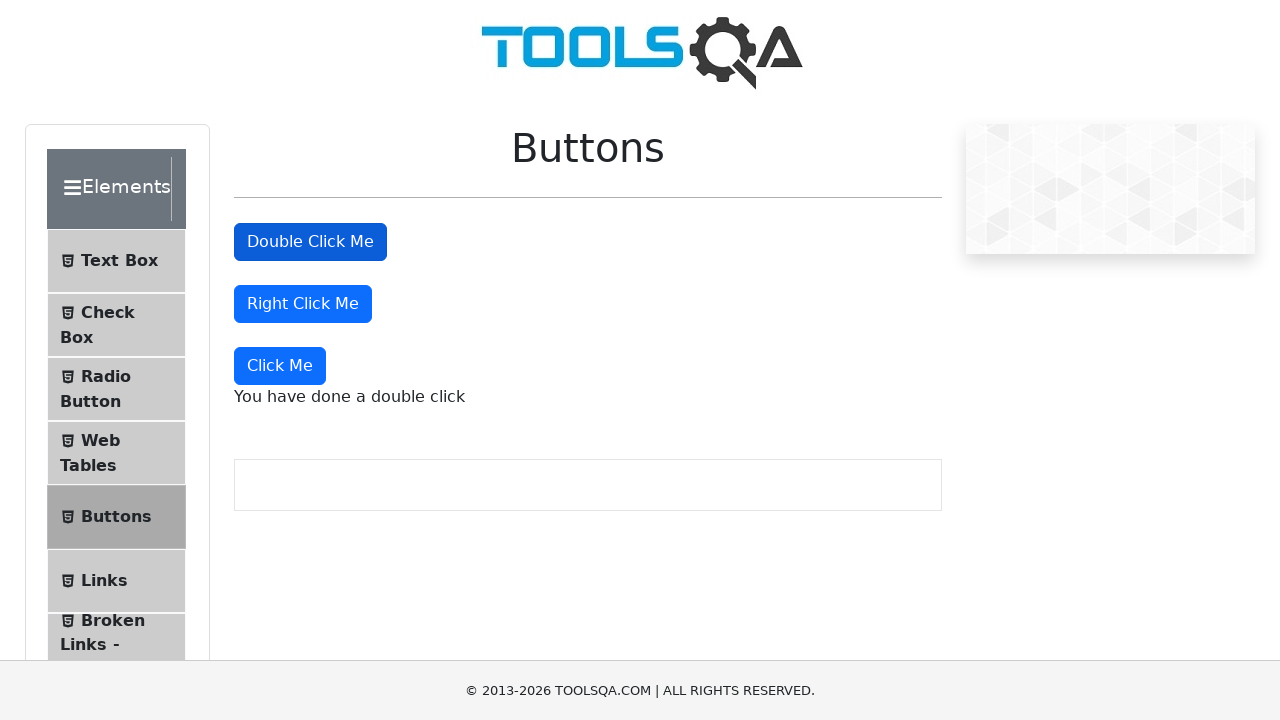

Verified success message text is 'You have done a double click'
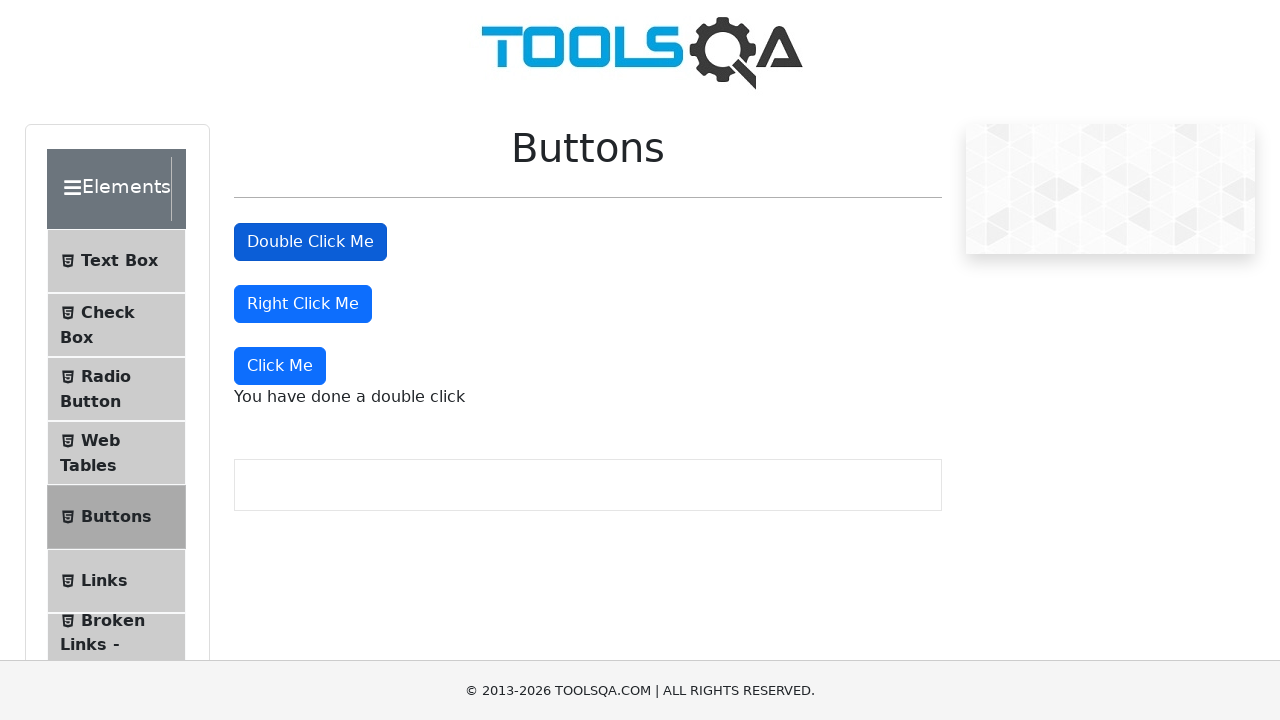

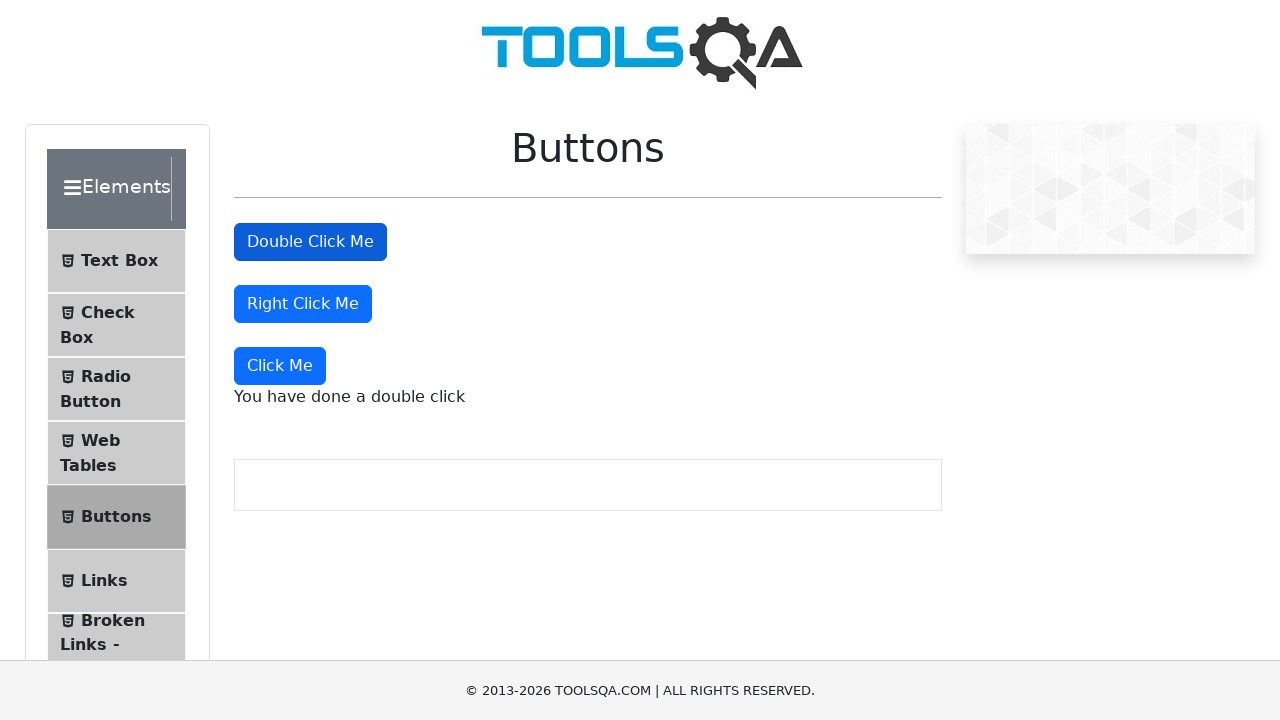